Navigates to the Ansible Tower trial page and waits for the page to load

Starting URL: https://www.ansible.com/tower-trial

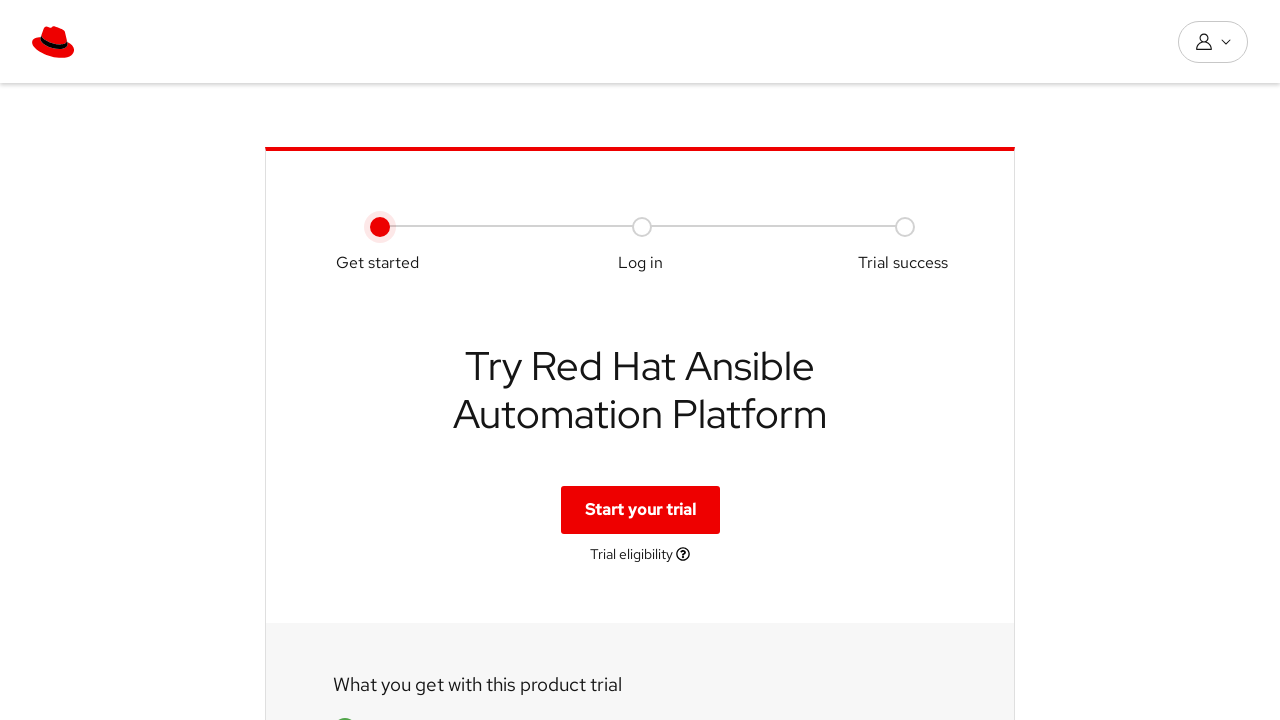

Navigated to Ansible Tower trial page
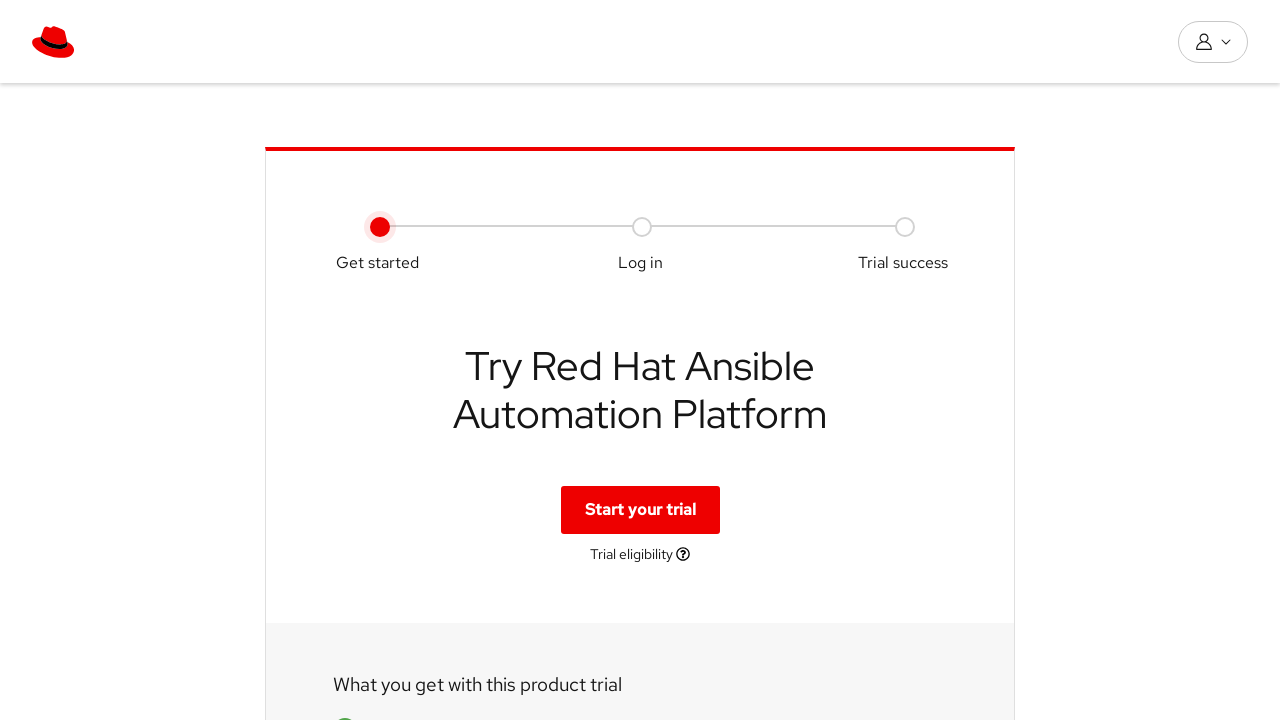

Waited for page to fully load (networkidle)
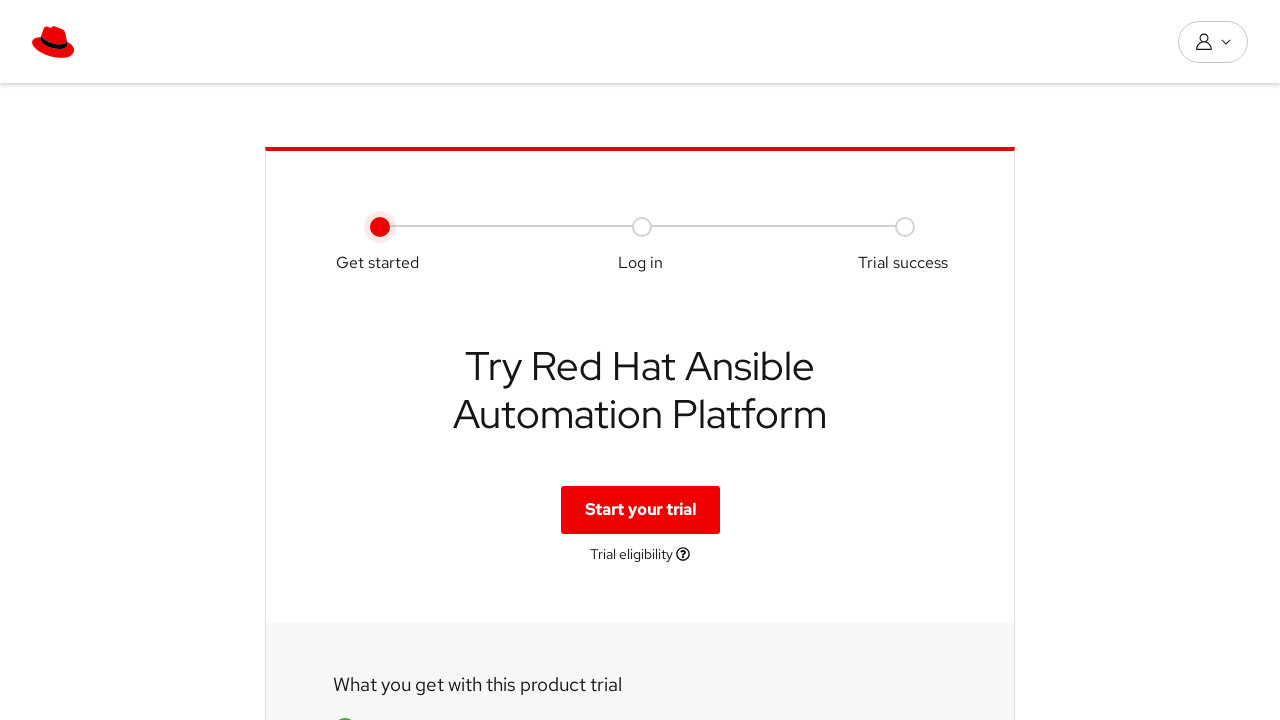

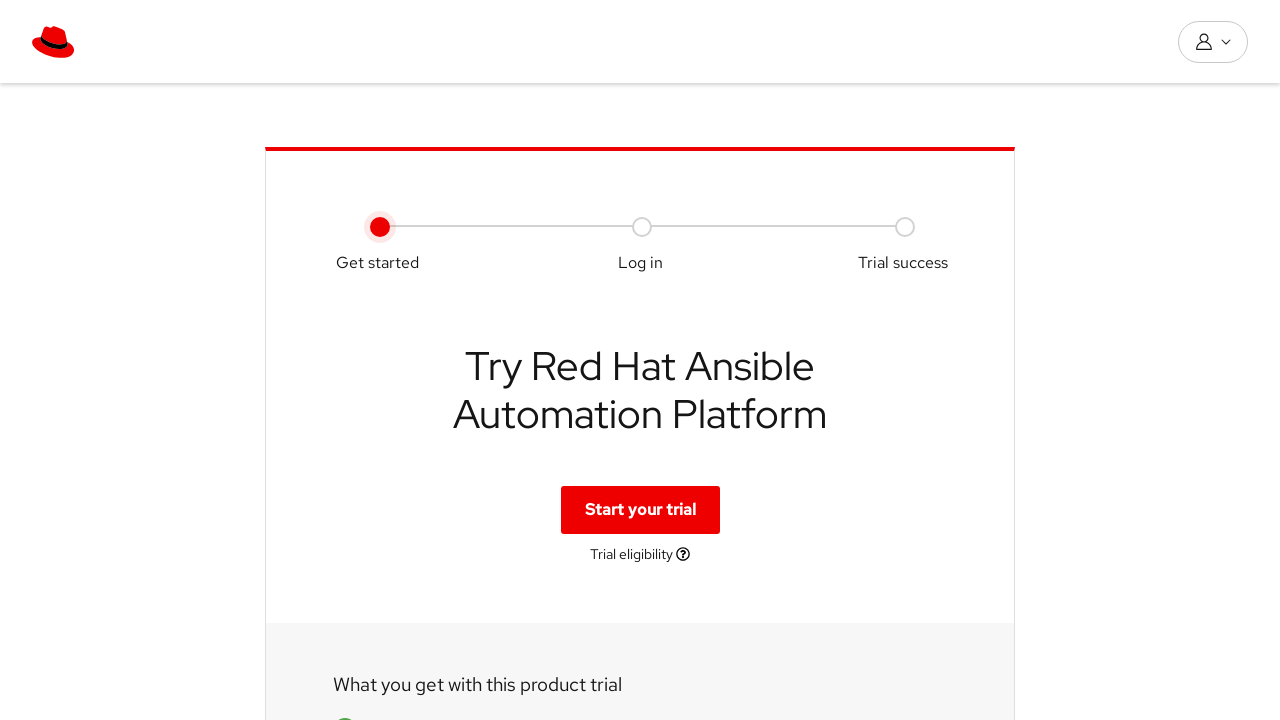